Tests resizing functionality by dragging the resize handle of a resizable element

Starting URL: https://jqueryui.com/resizable/

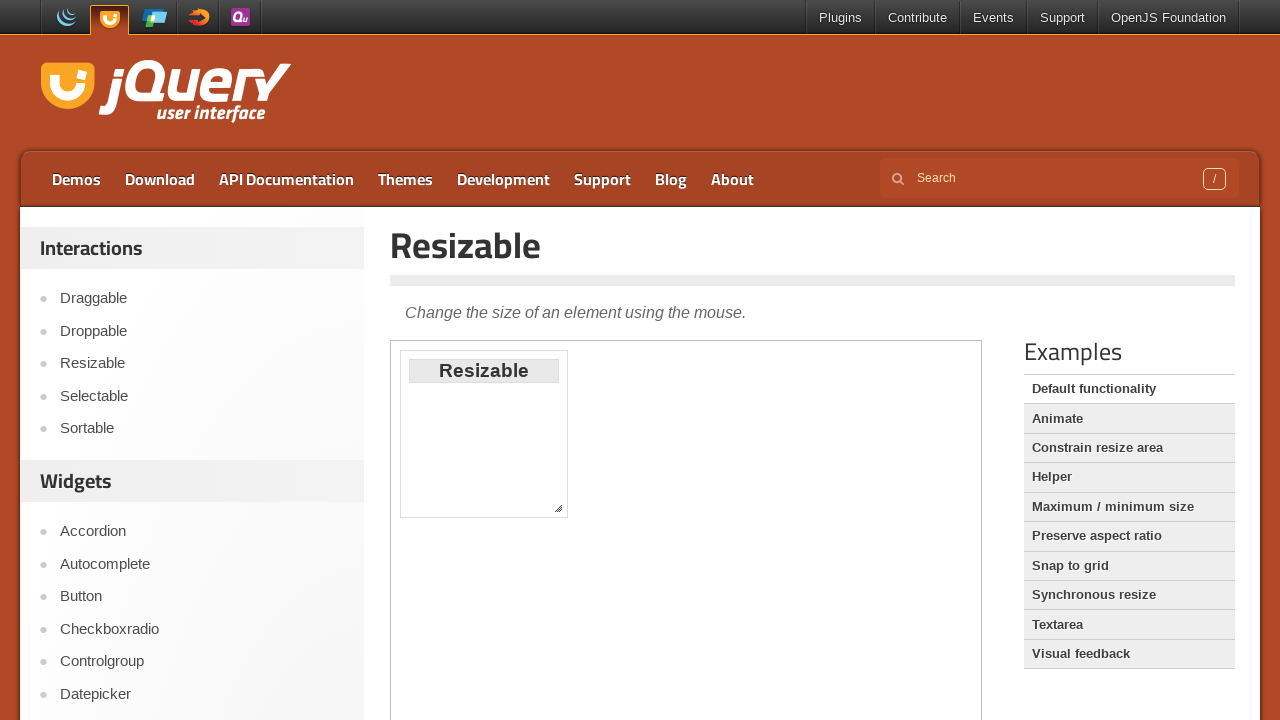

Located iframe containing resizable element
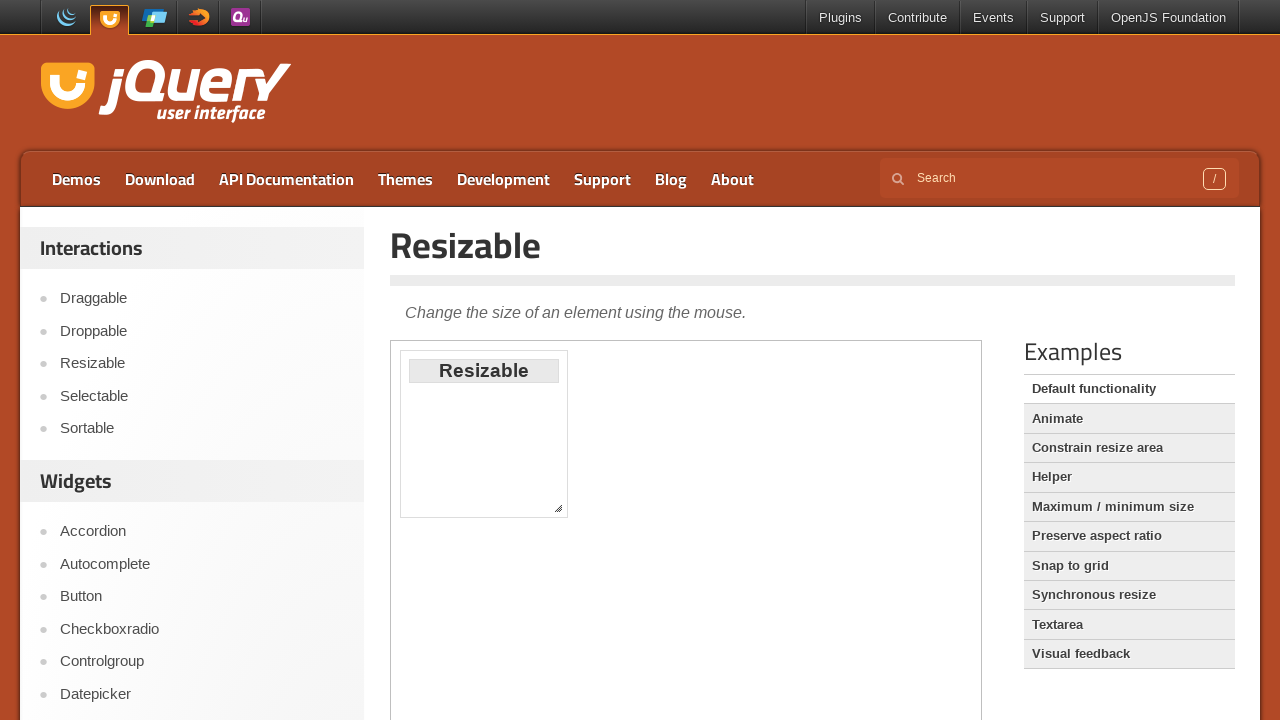

Located resize handle element
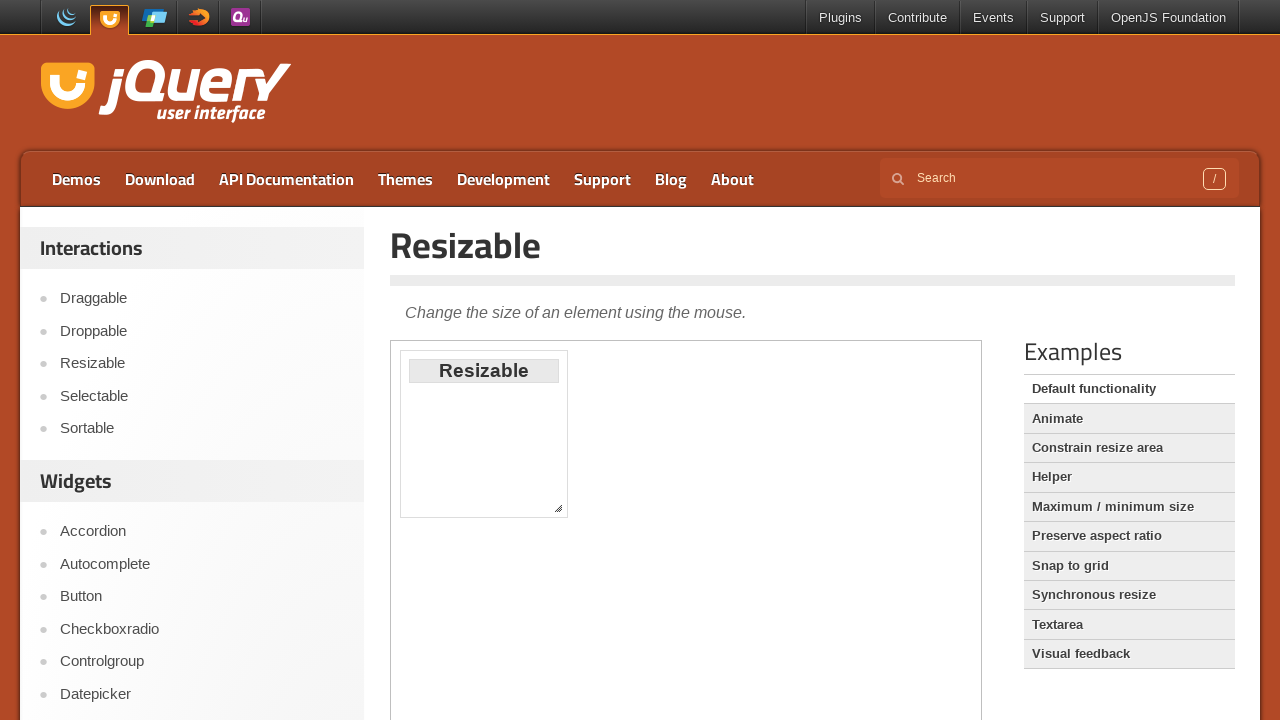

Retrieved bounding box of resize handle
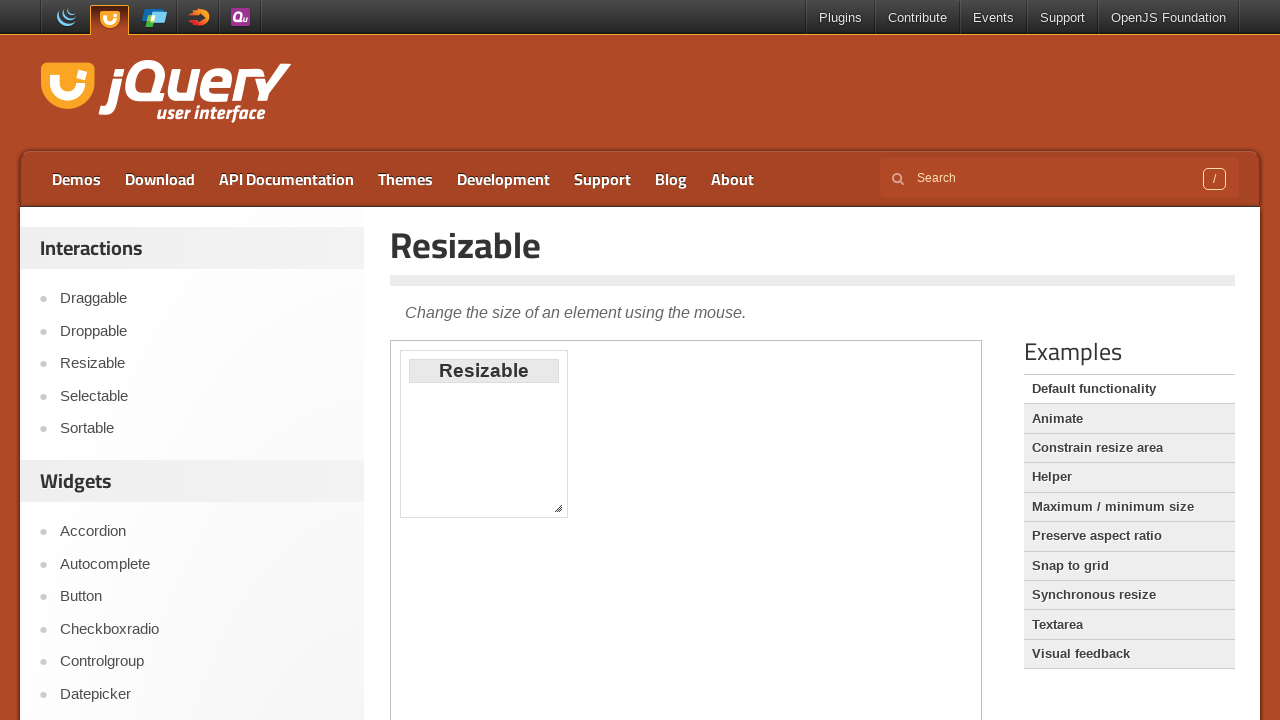

Moved mouse to center of resize handle at (558, 508)
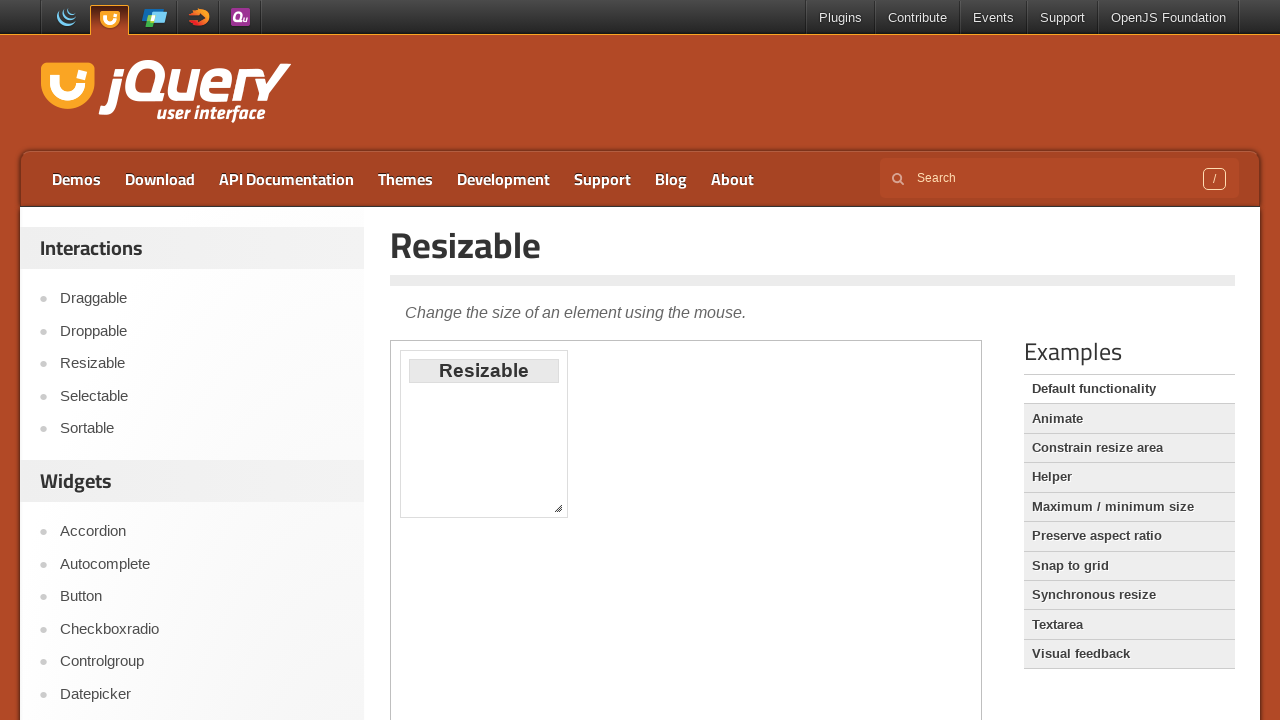

Pressed mouse button down on resize handle at (558, 508)
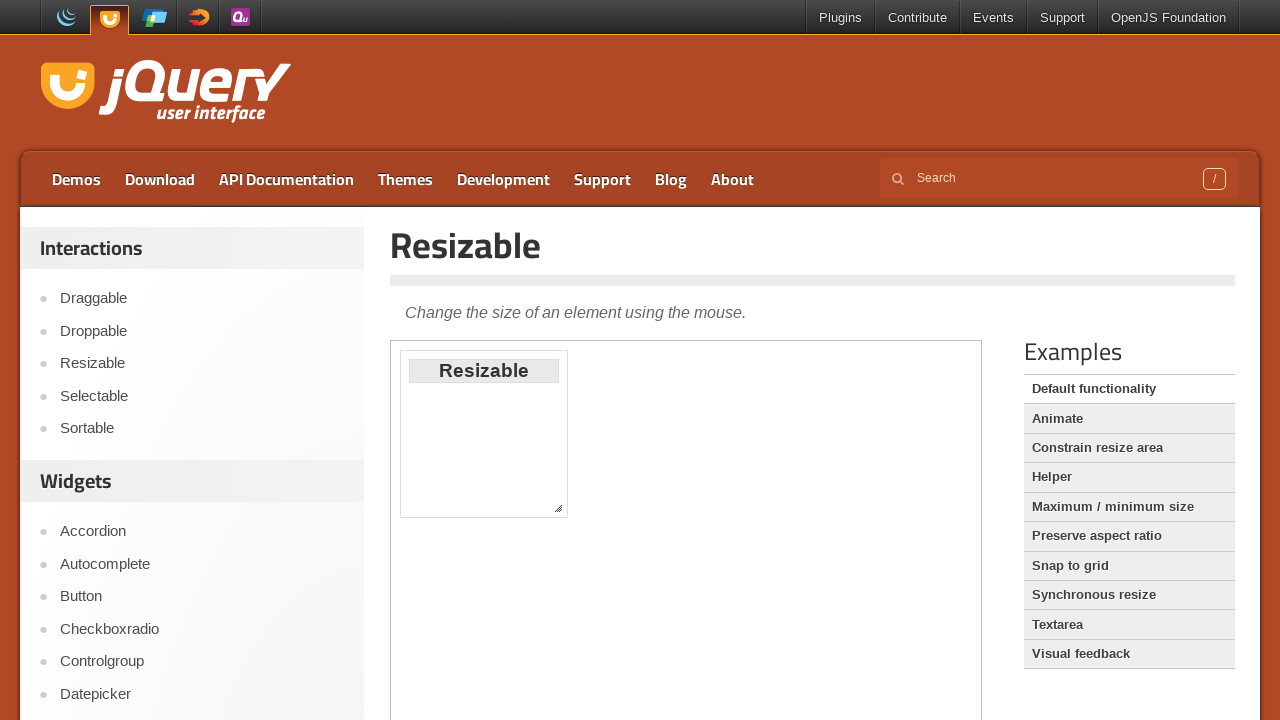

Dragged resize handle 50 pixels right and down at (600, 550)
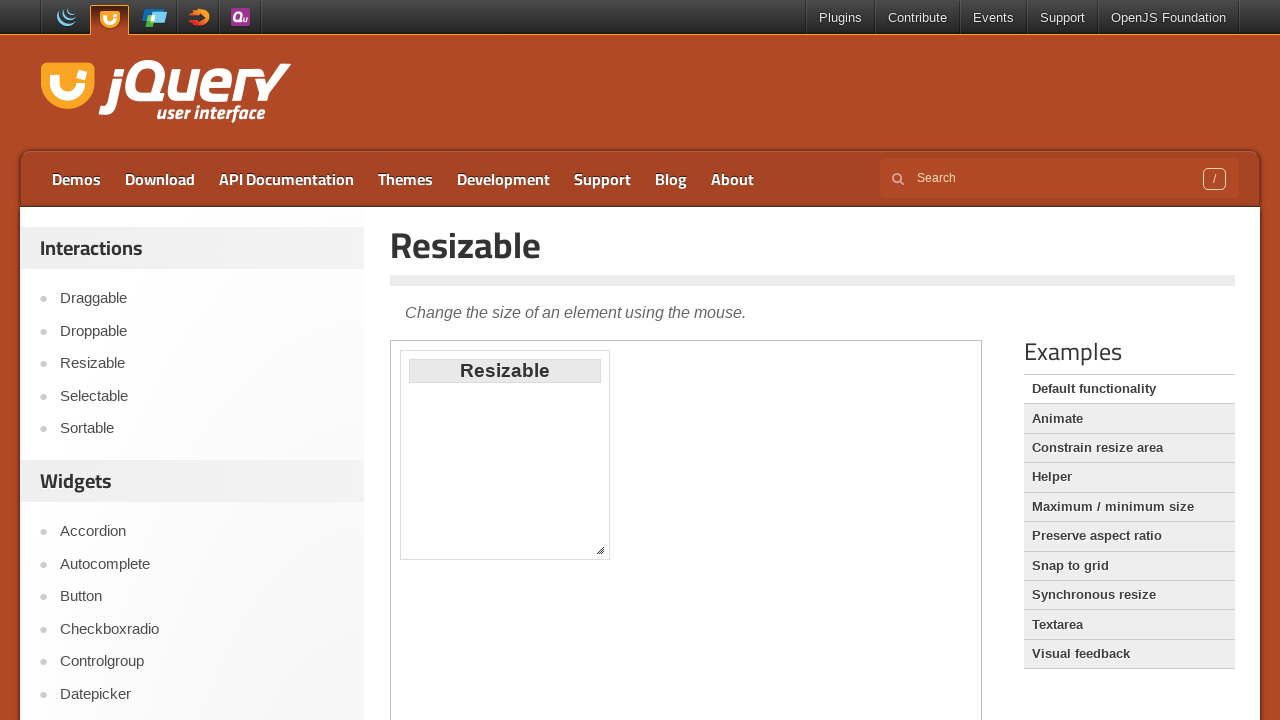

Released mouse button to complete resize drag at (600, 550)
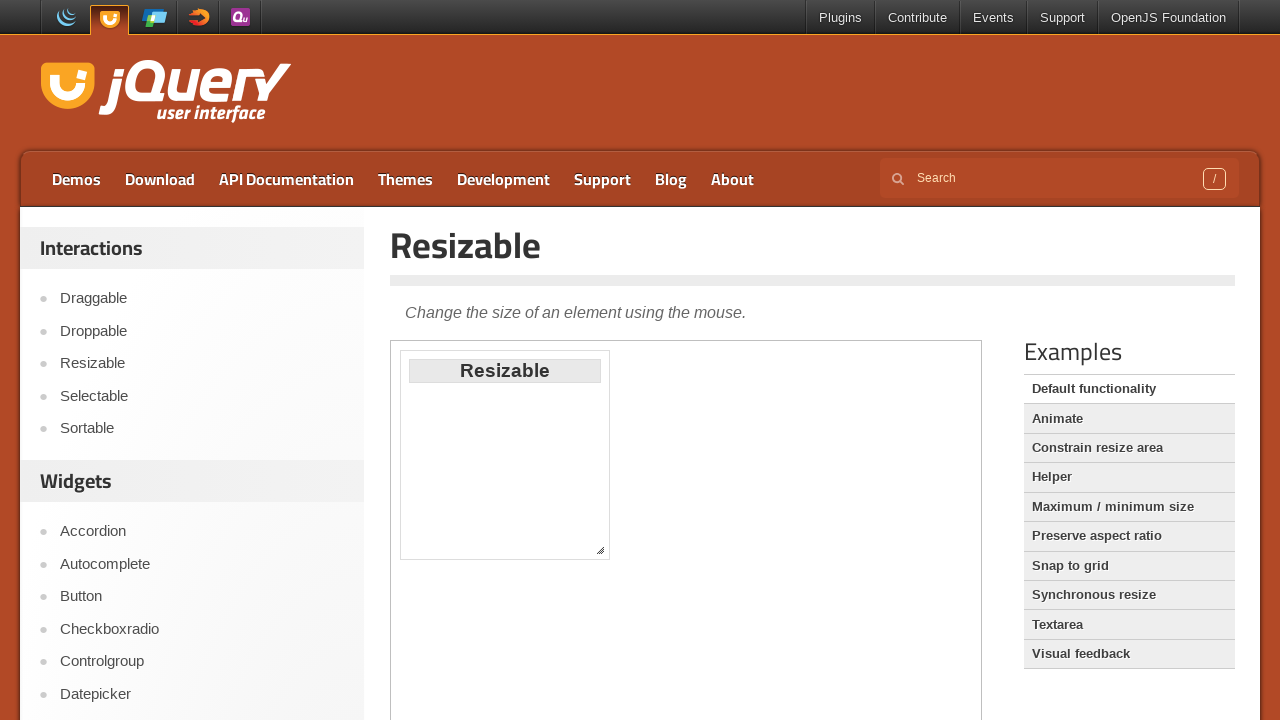

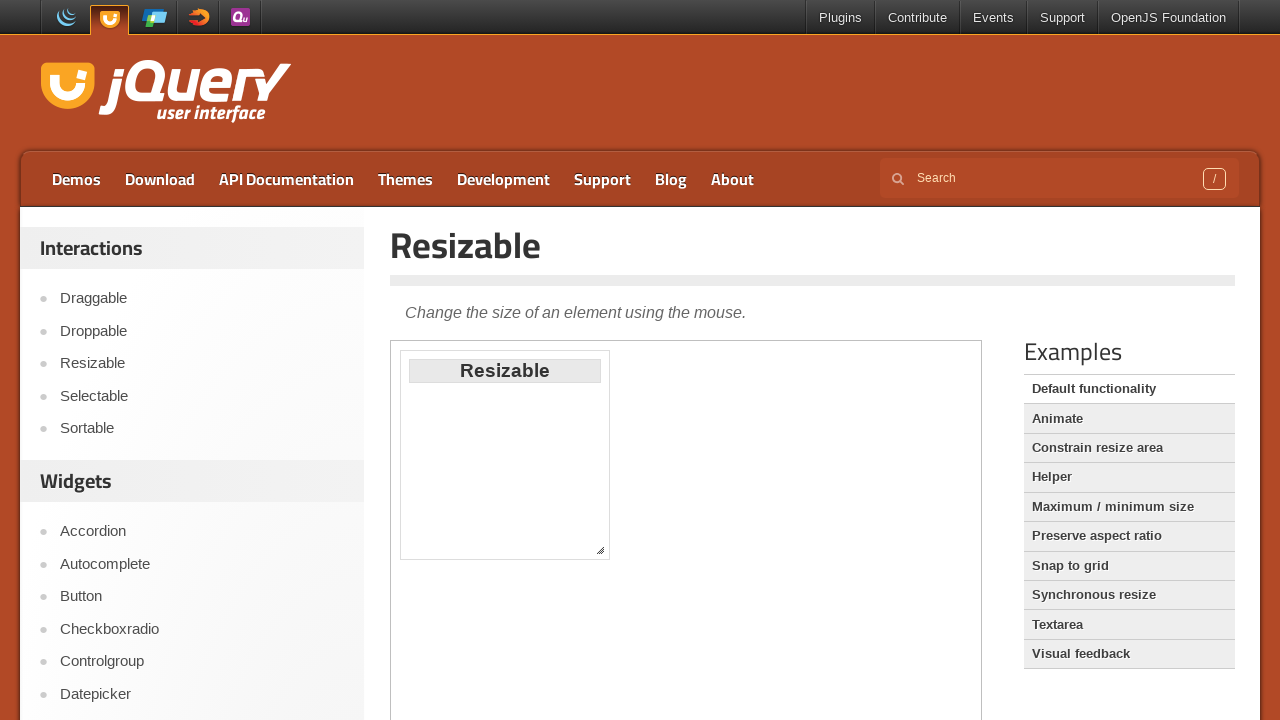